Tests various UI interactions on a practice automation page including selecting from a dropdown, handling an alert dialog, and scrolling to a specific element on the page.

Starting URL: https://rahulshettyacademy.com/AutomationPractice/

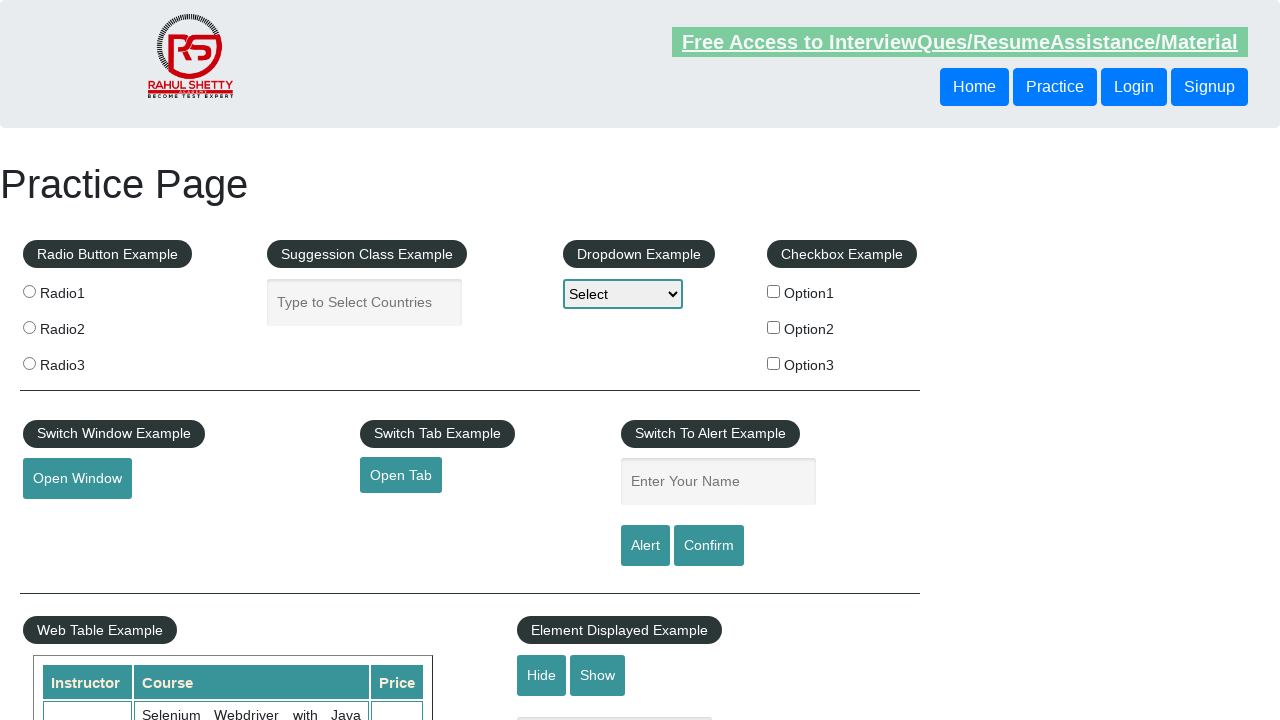

Selected 'option1' from the dropdown menu on select#dropdown-class-example
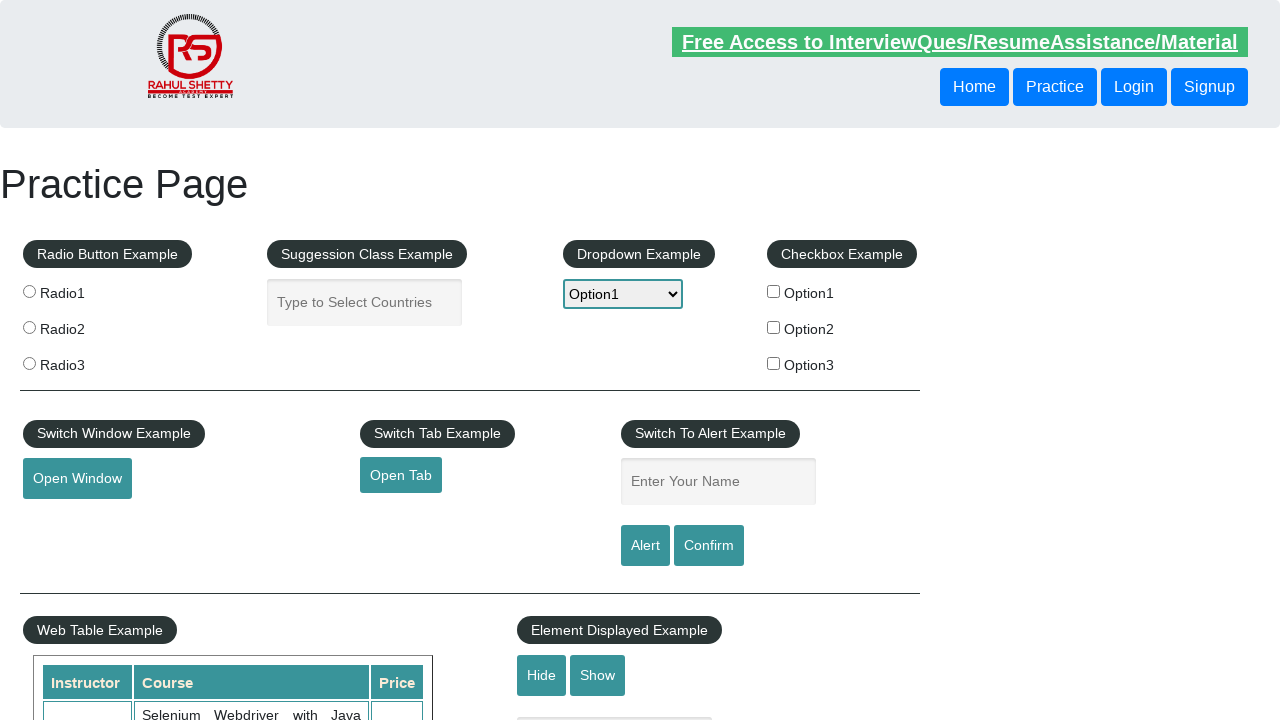

Clicked the alert button at (645, 546) on #alertbtn
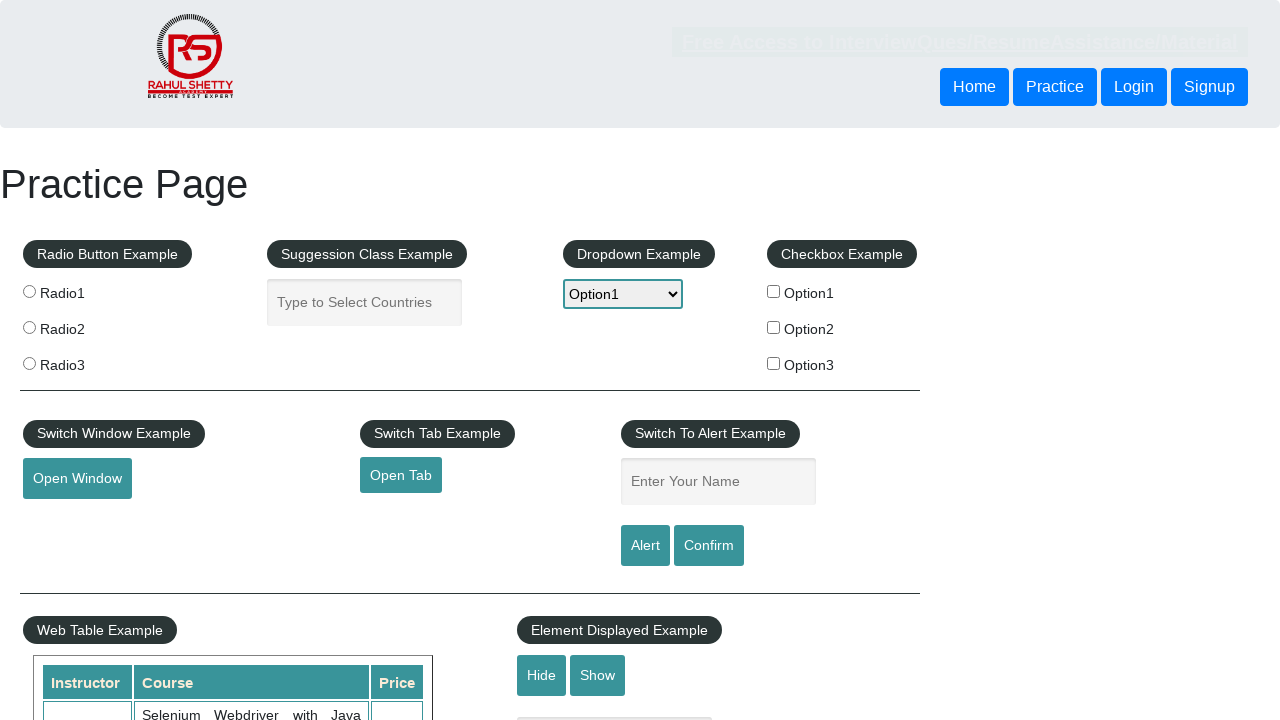

Located the alert dialog box
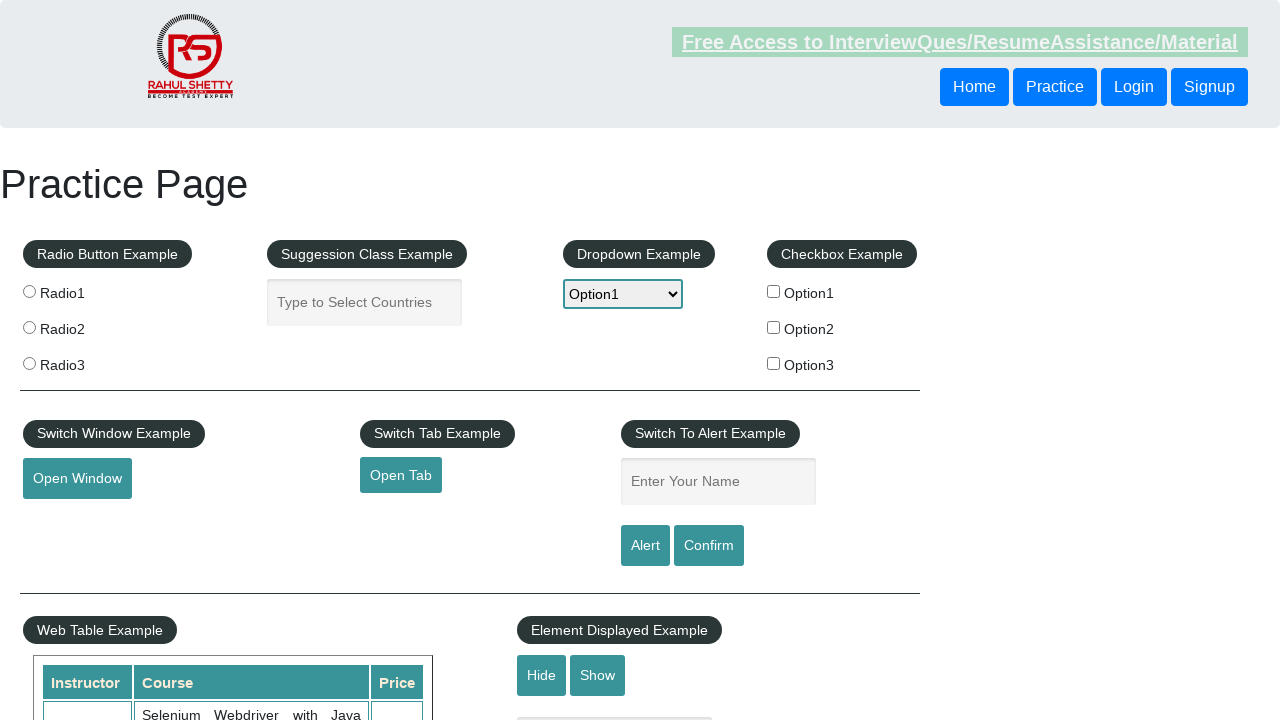

Set up dialog handler to dismiss alerts
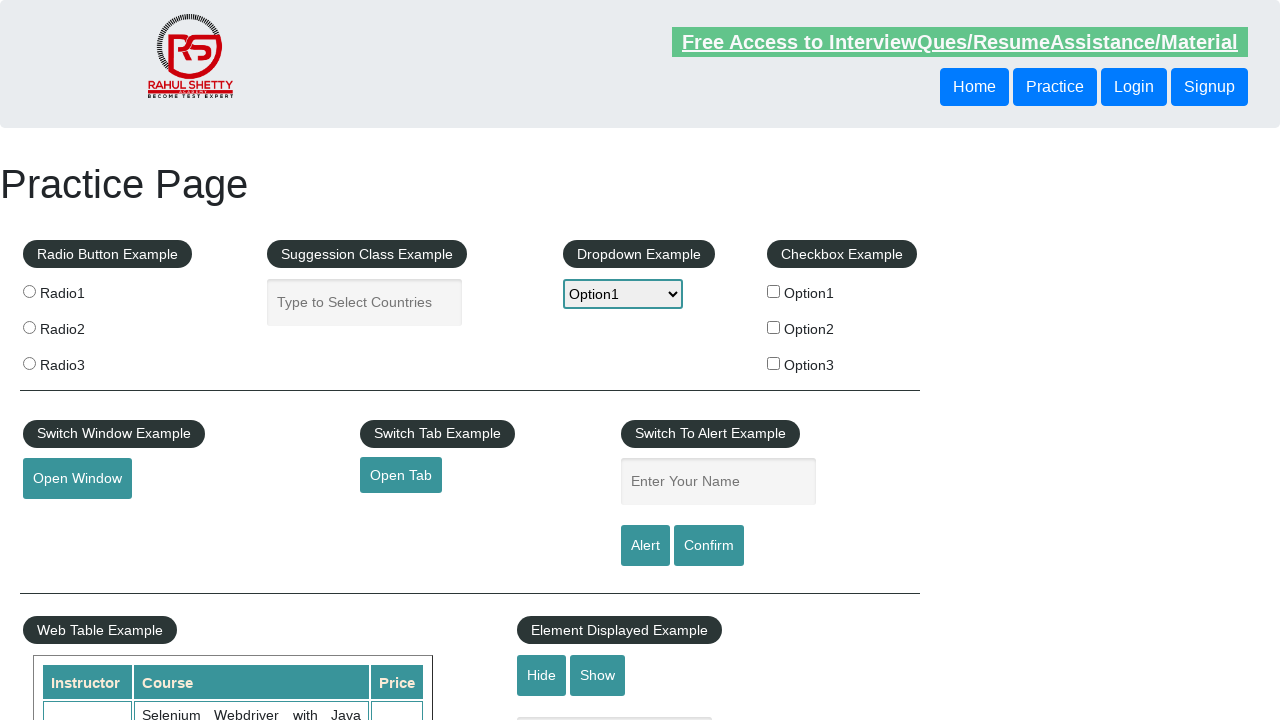

Clicked alert button again to trigger and dismiss the alert at (645, 546) on #alertbtn
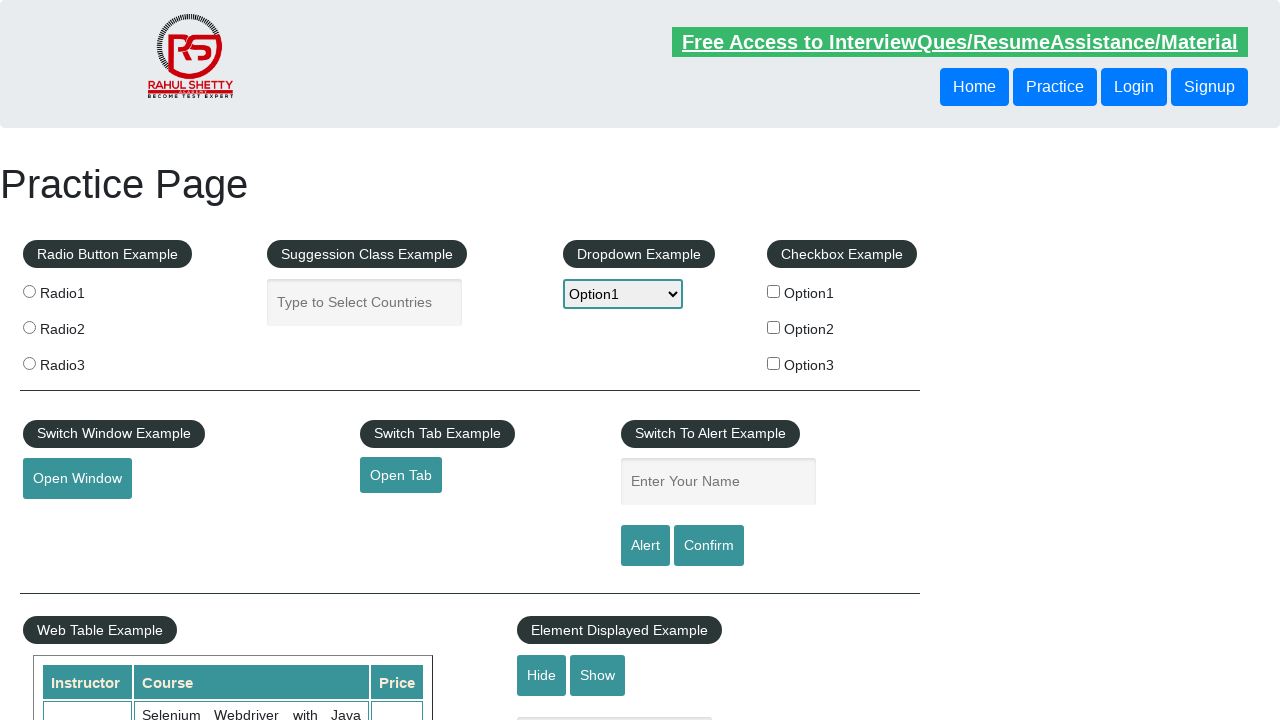

Scrolled to the 'Web Table Fixed header' section
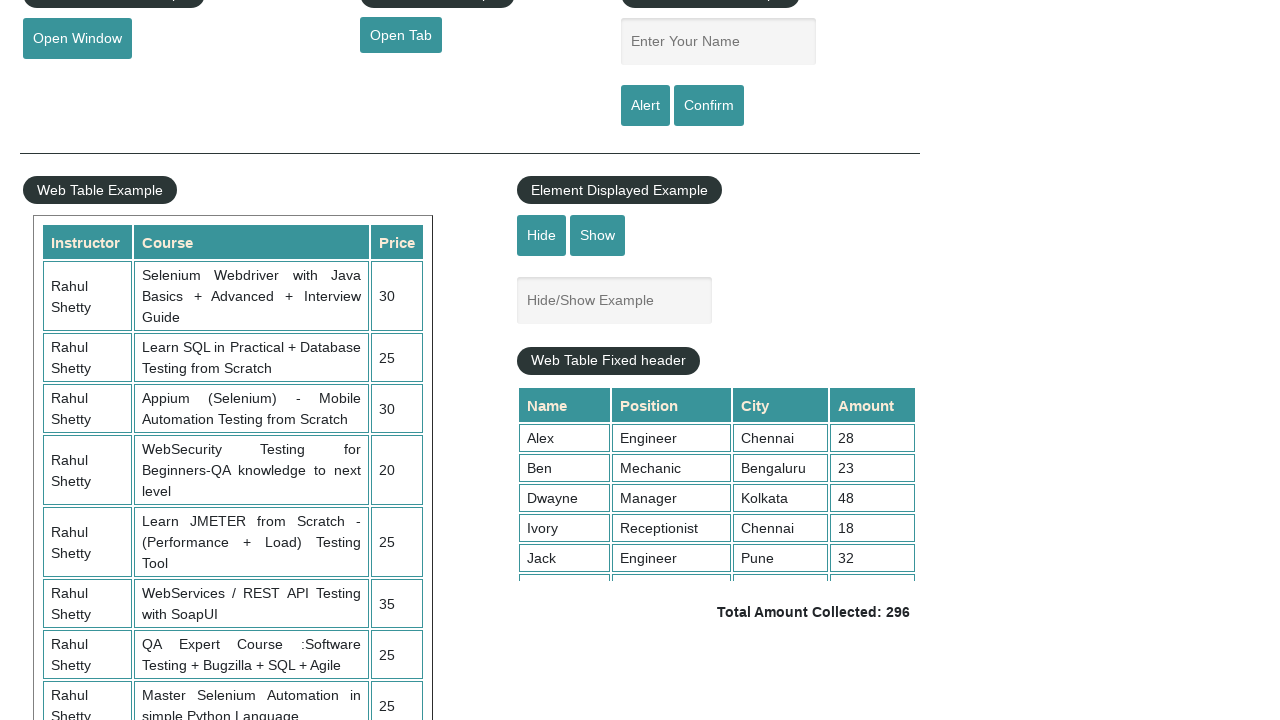

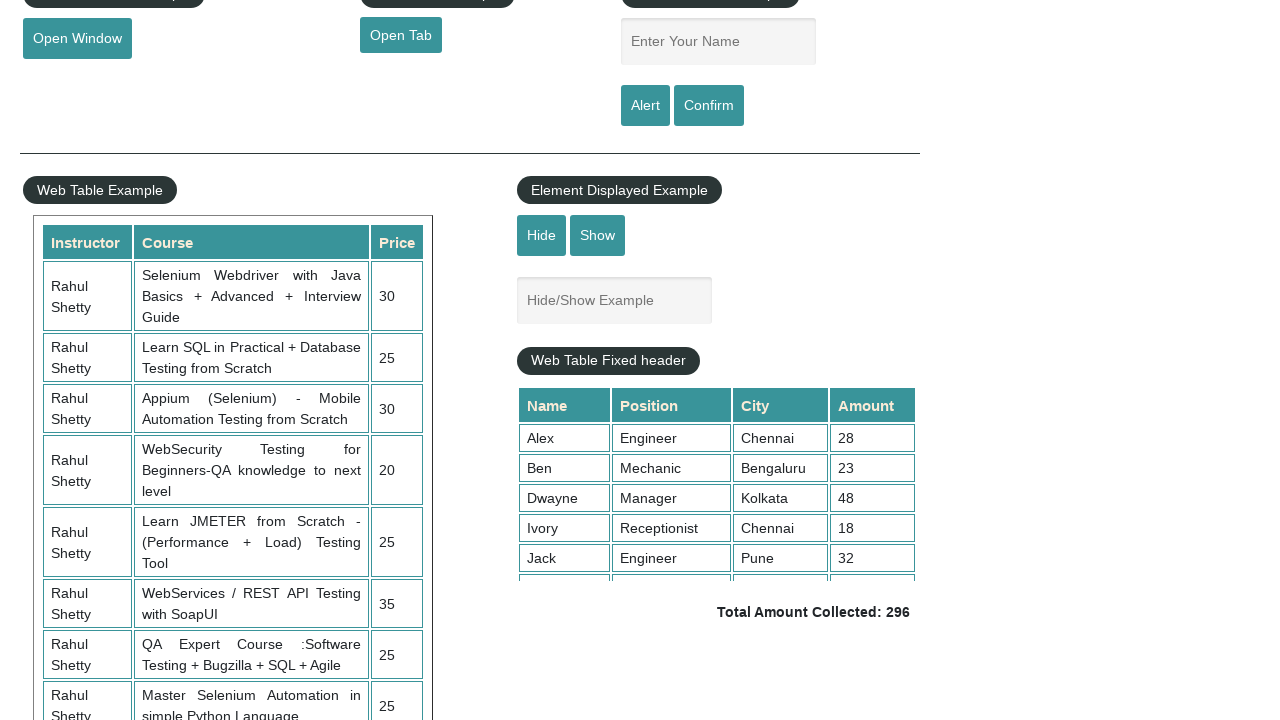